Tests handling of confirmation alerts by navigating to the alert with OK and Cancel tab, triggering a confirm dialog, and accepting it

Starting URL: http://demo.automationtesting.in/Alerts.html

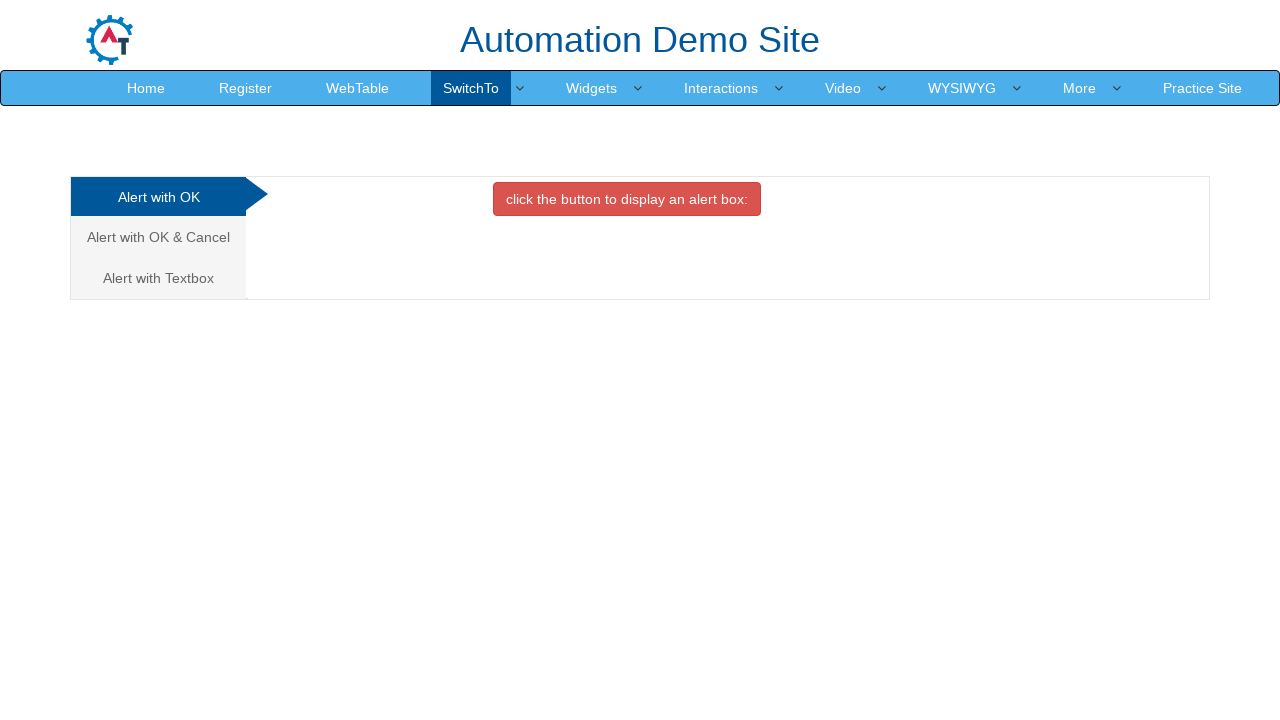

Clicked on the 'Alert with OK & Cancel' tab at (158, 237) on (//a[@class='analystic'])[2]
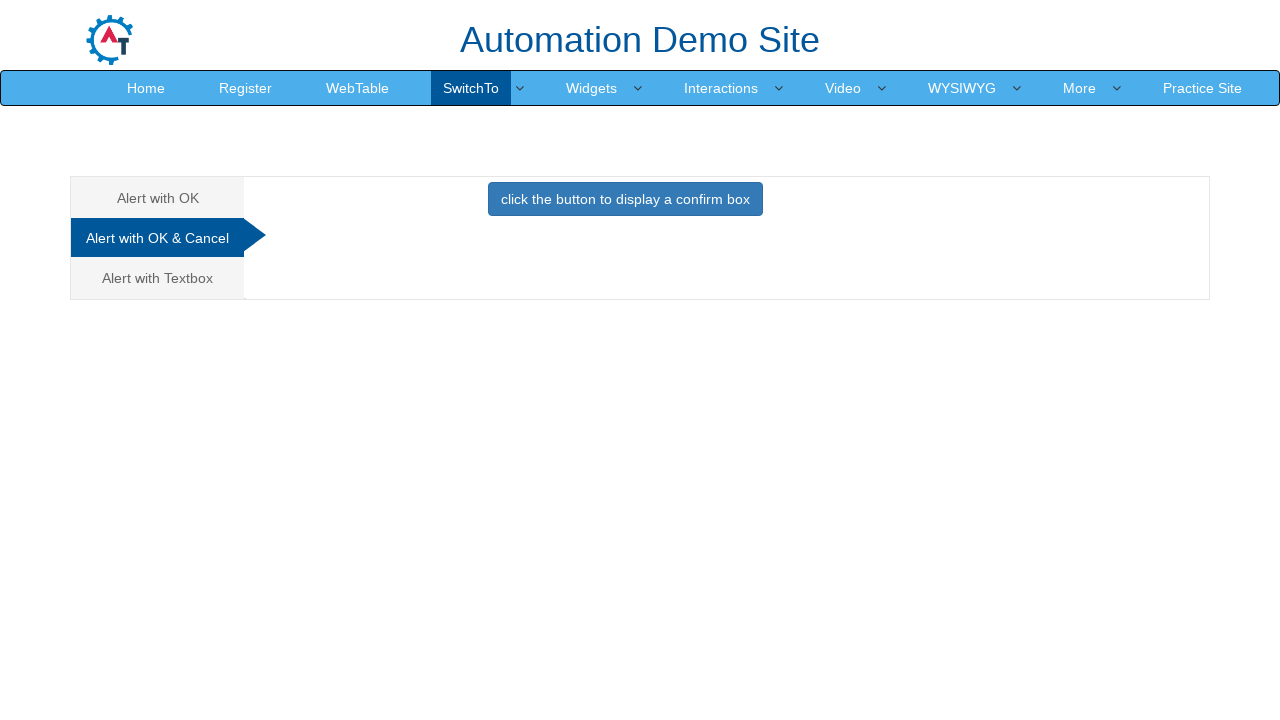

Clicked the button to trigger the confirm box at (625, 199) on xpath=//button[@onclick='confirmbox()']
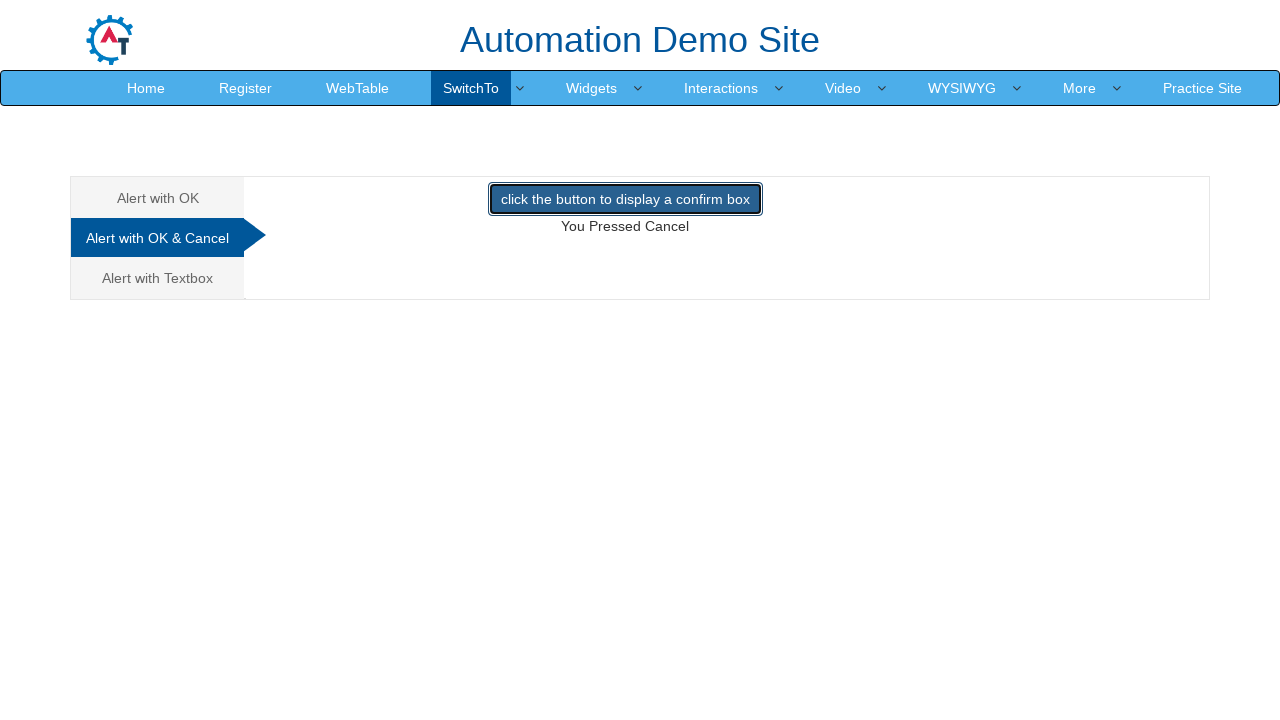

Set up dialog handler to accept the confirmation alert
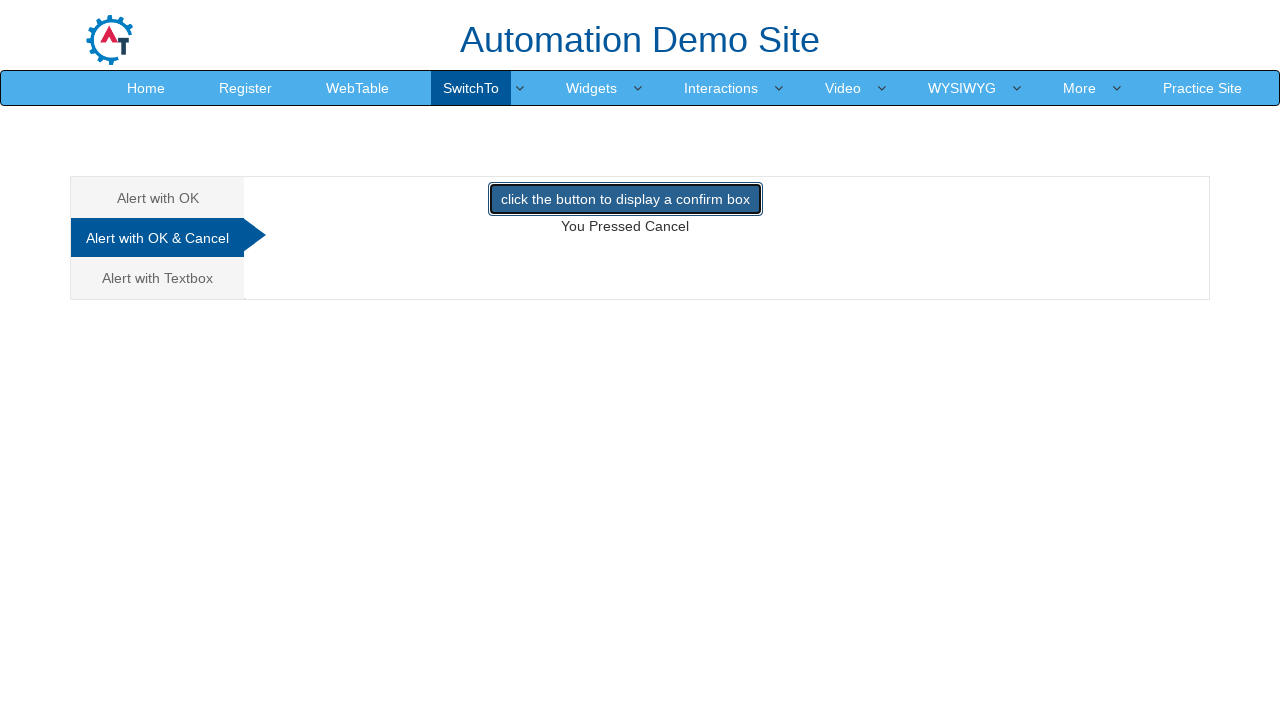

Re-clicked the confirm box button to trigger the dialog and accepted it at (625, 199) on xpath=//button[@onclick='confirmbox()']
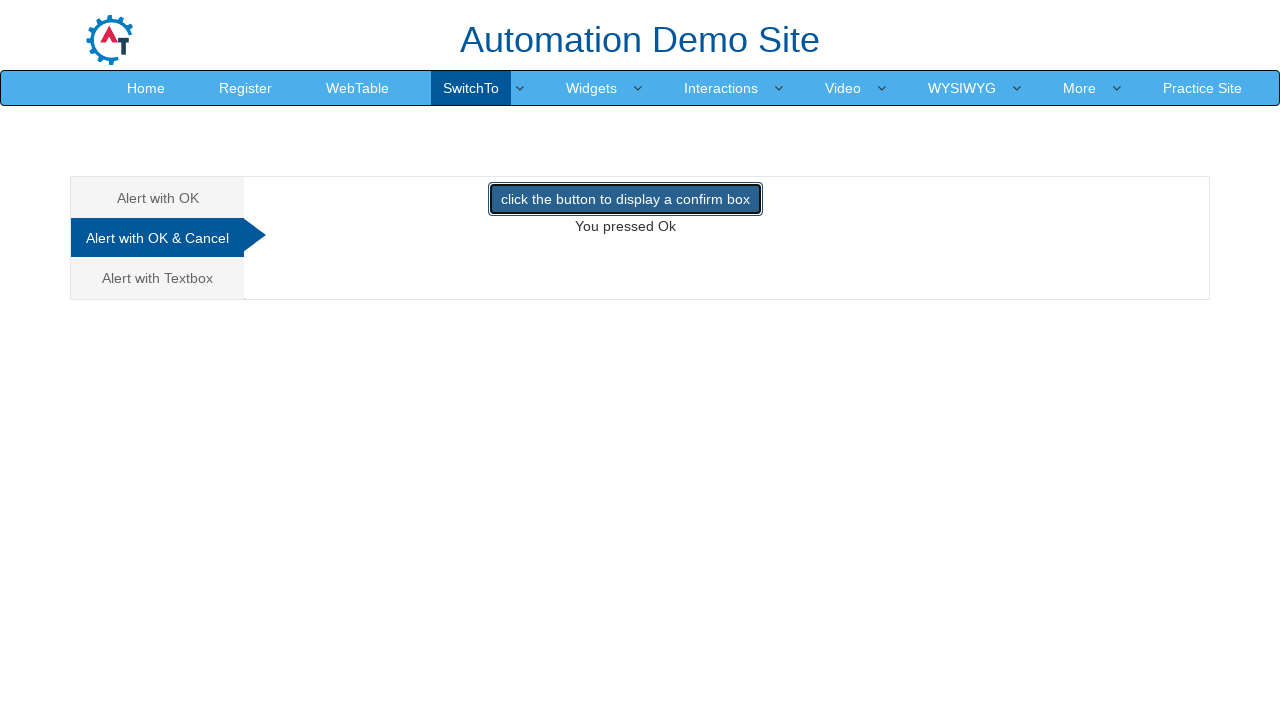

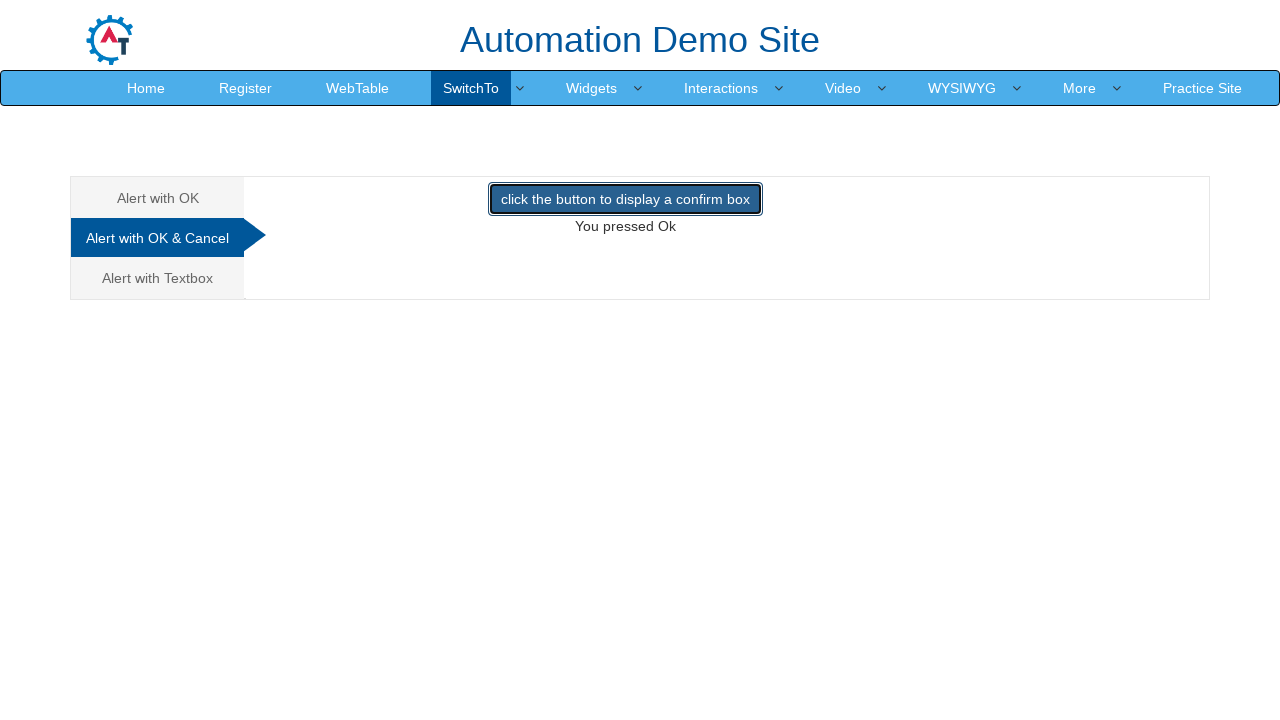